Tests displaying growl-style notification messages on a webpage by injecting jQuery and jQuery Growl library via JavaScript execution, then triggering various notification types (default, error, notice, warning).

Starting URL: http://the-internet.herokuapp.com/

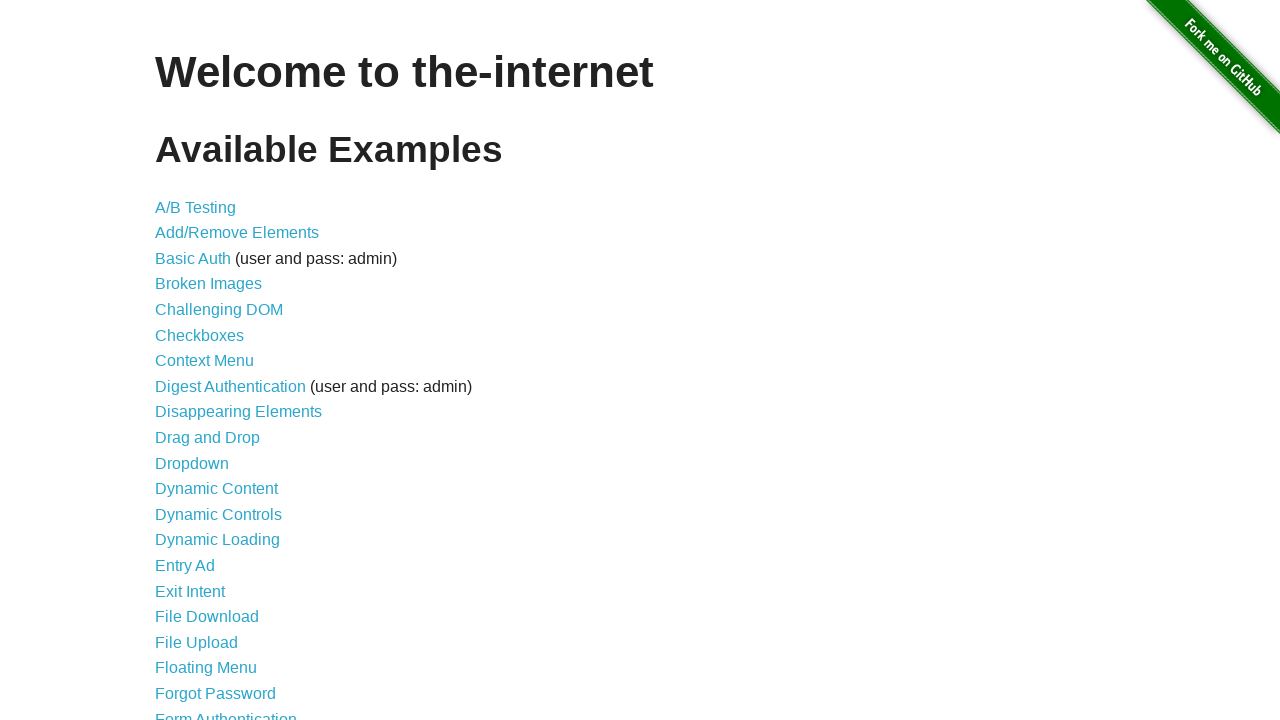

Injected jQuery library into page if not already present
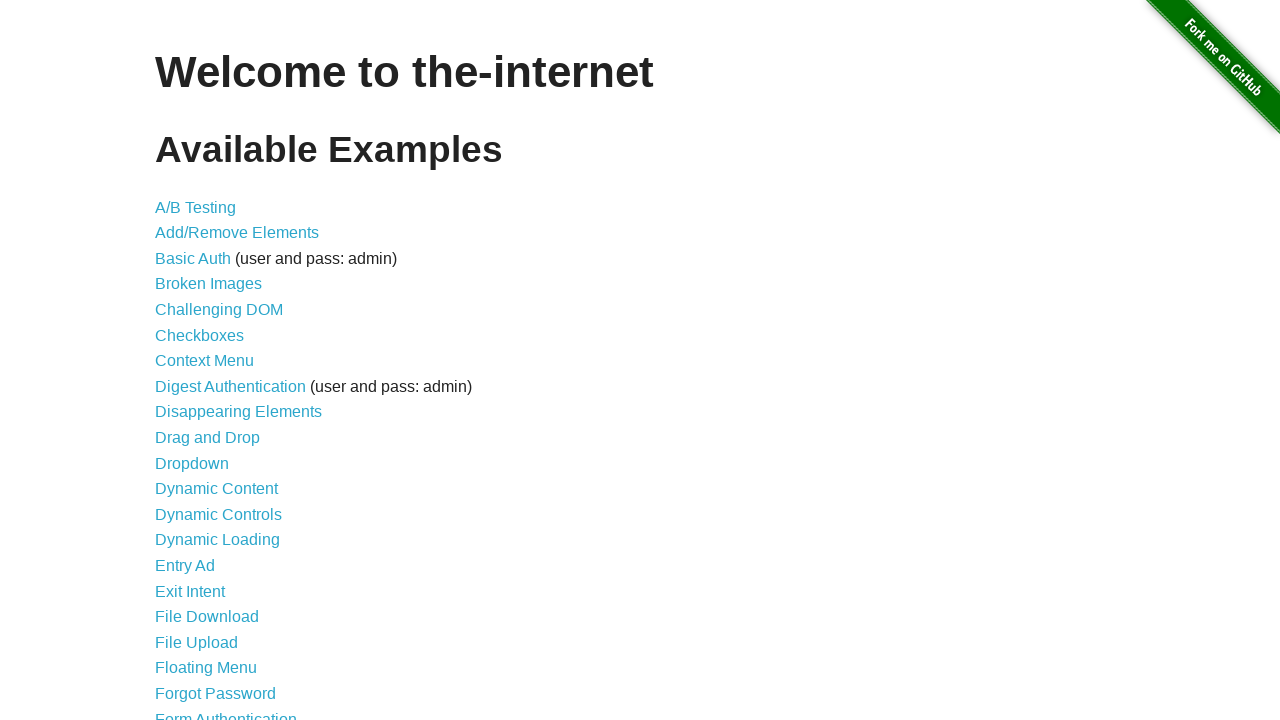

Waited for jQuery to load and become available
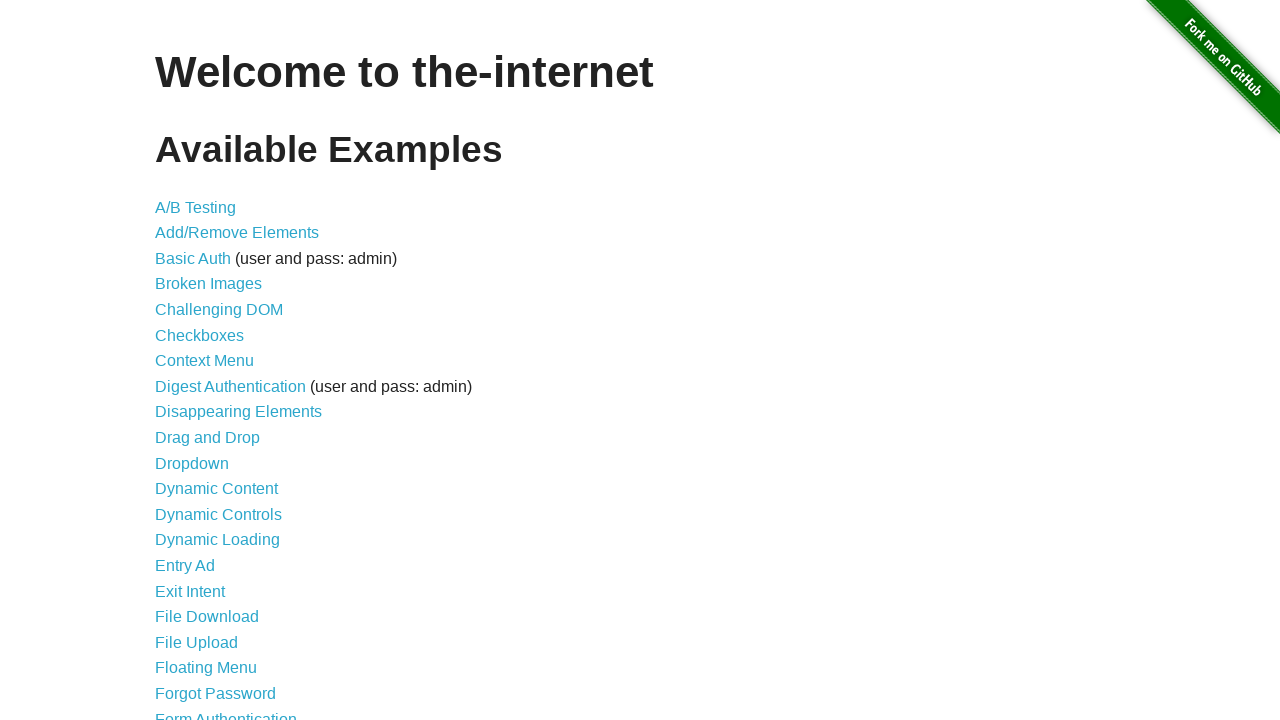

Loaded jQuery Growl library via jQuery getScript
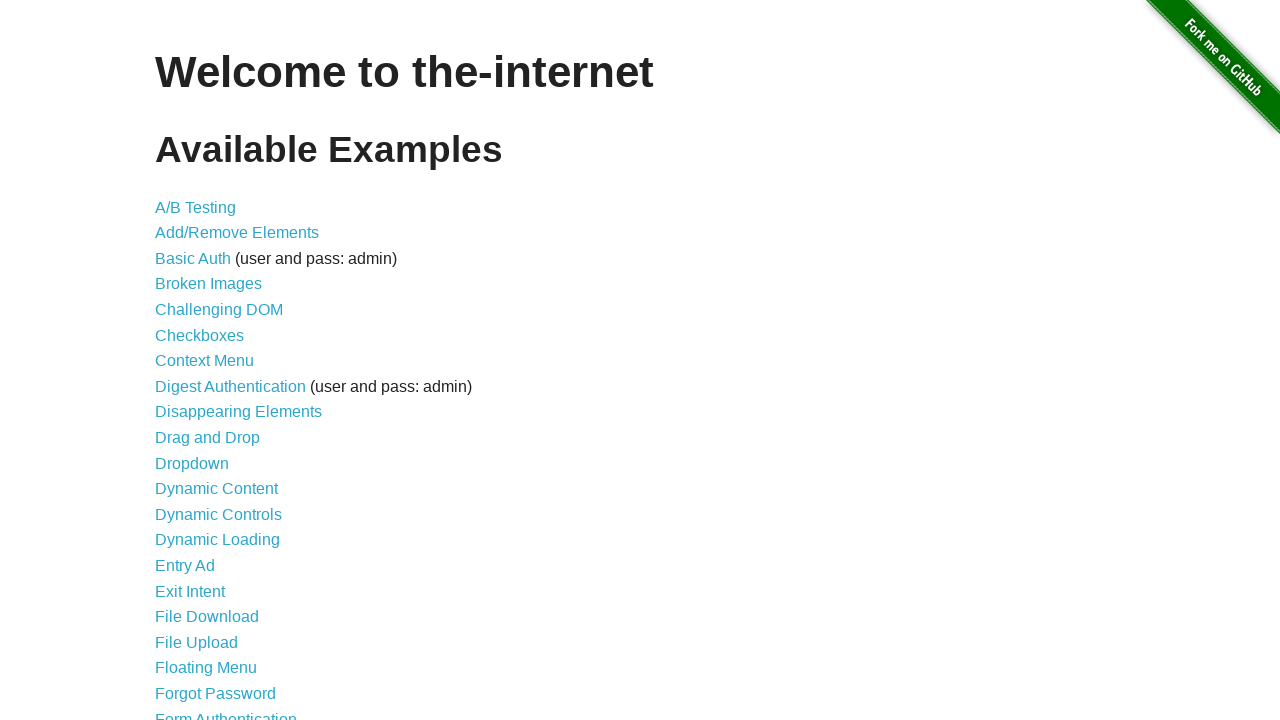

Added jQuery Growl CSS stylesheet to page head
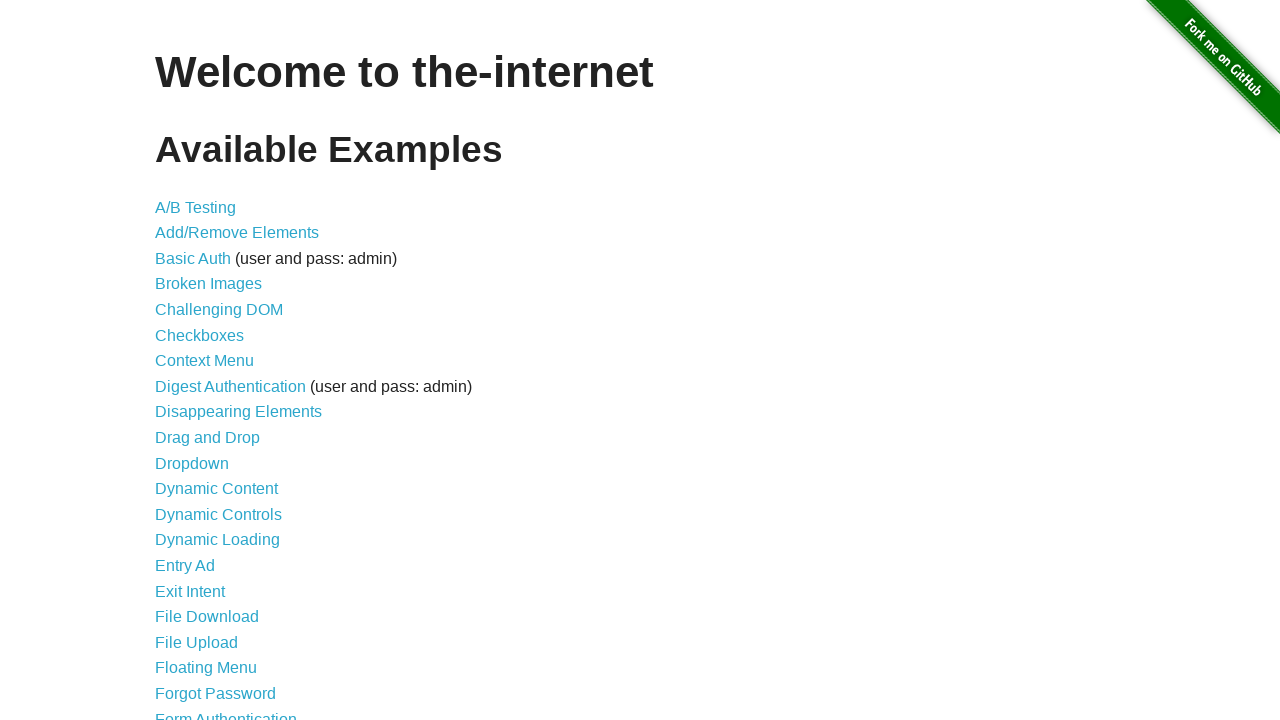

Waited for jQuery Growl plugin to be available
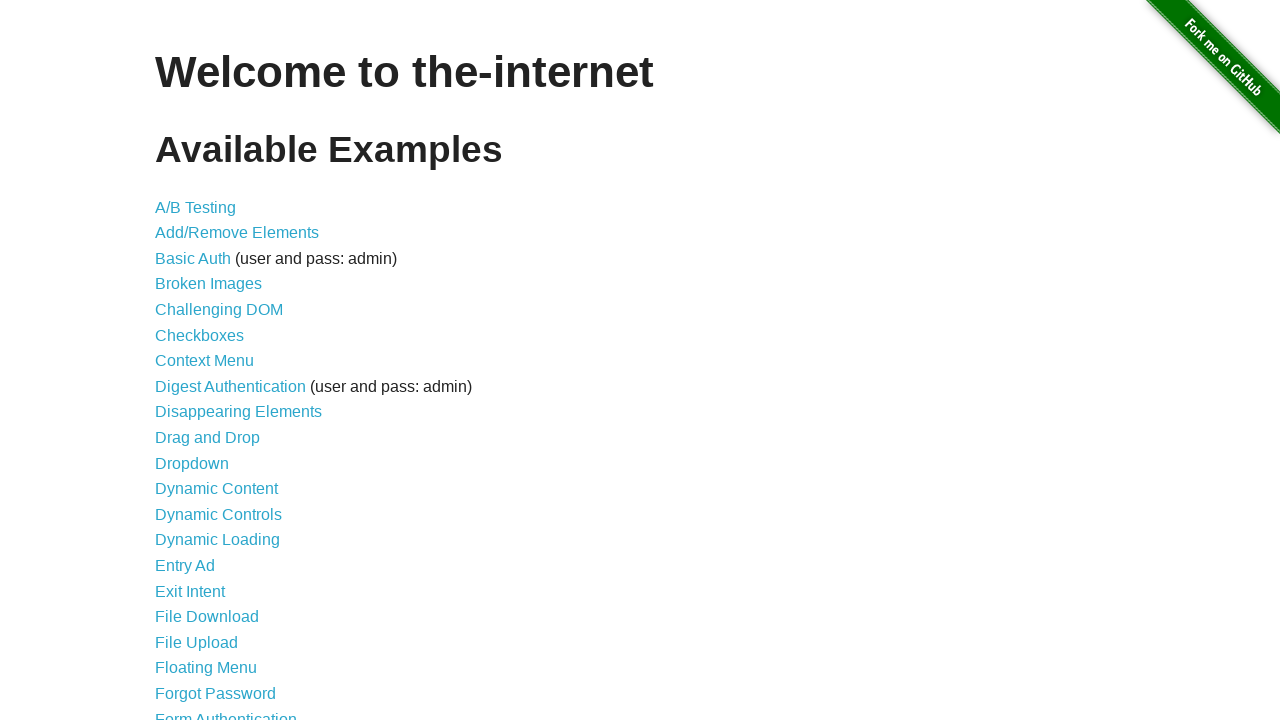

Displayed default growl notification with GET title
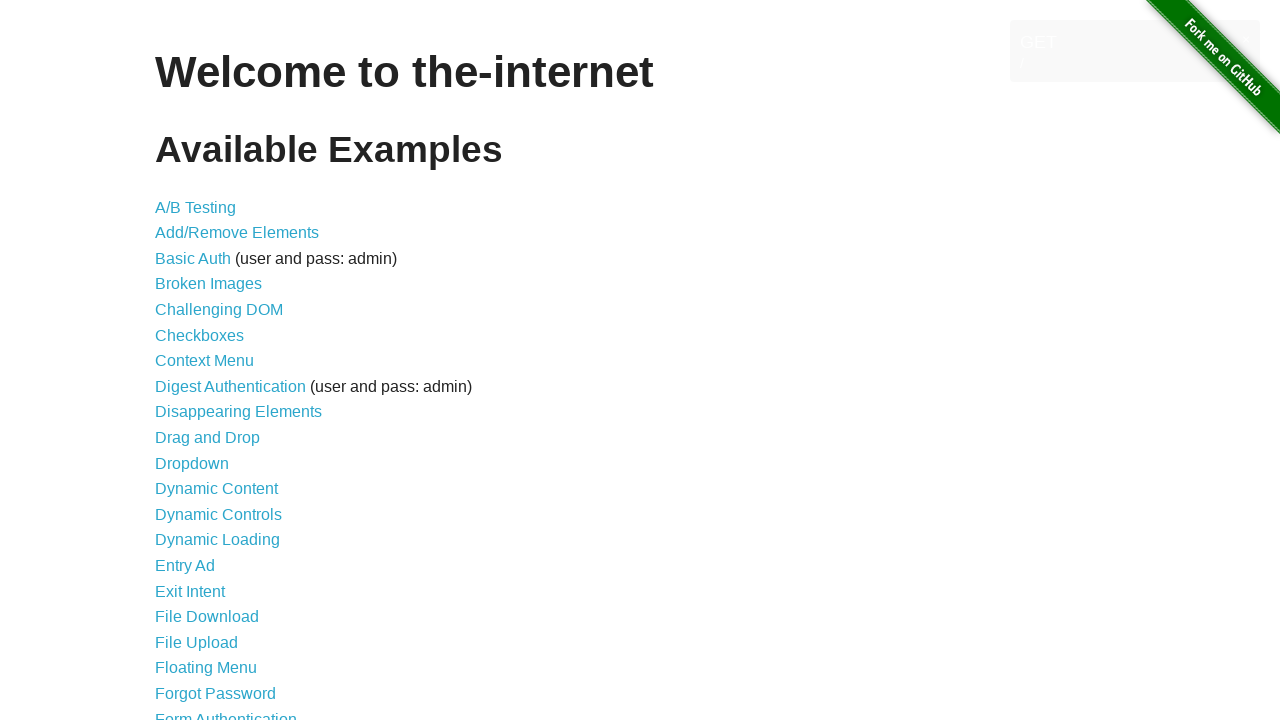

Displayed error-style growl notification
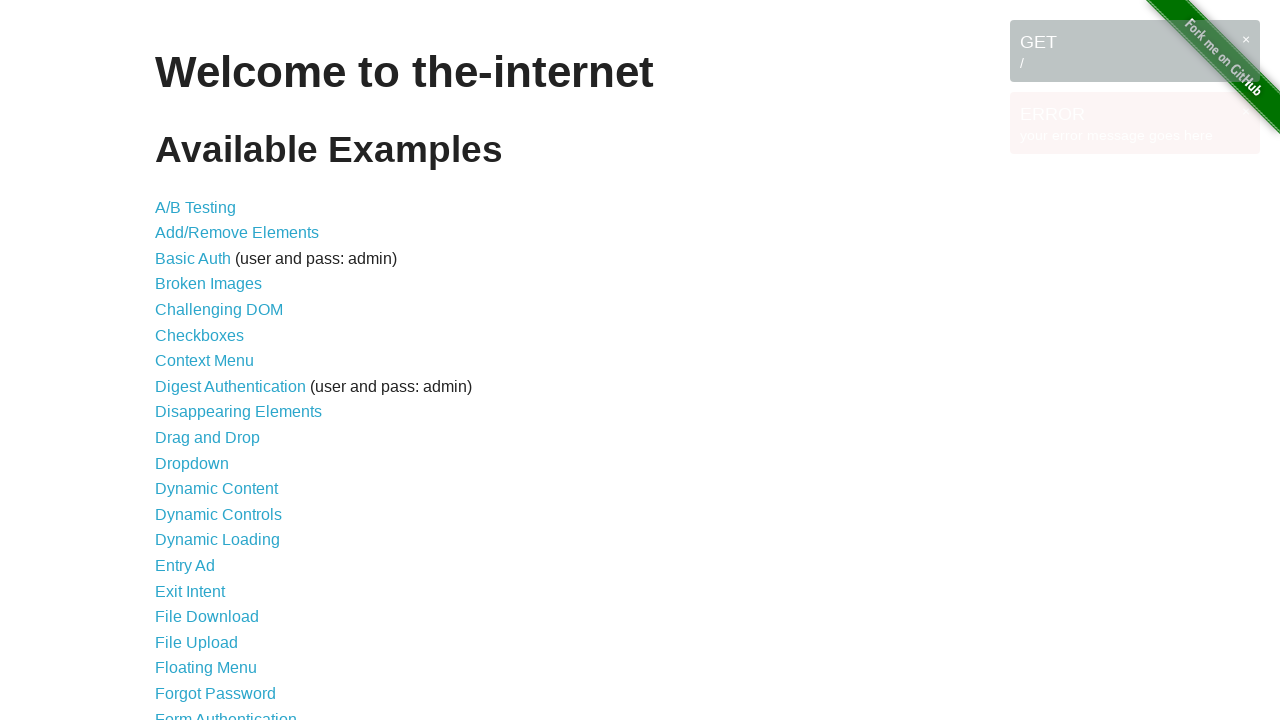

Displayed notice-style growl notification
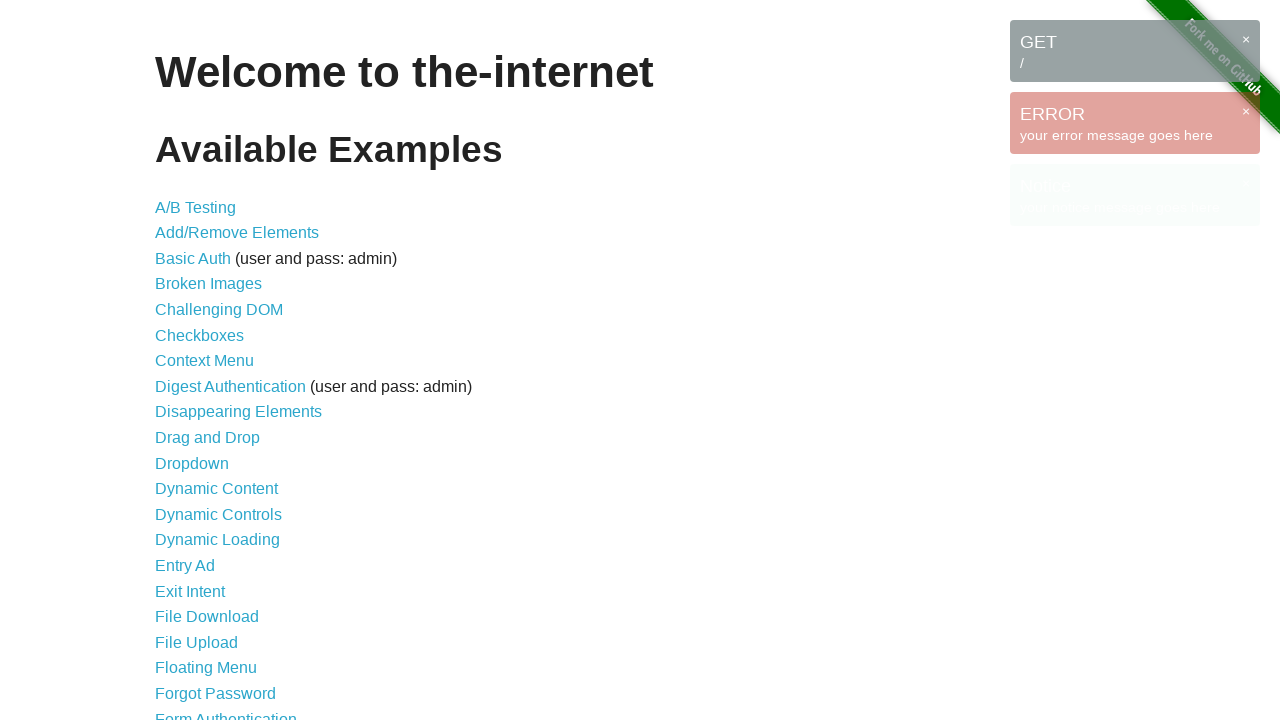

Displayed warning-style growl notification
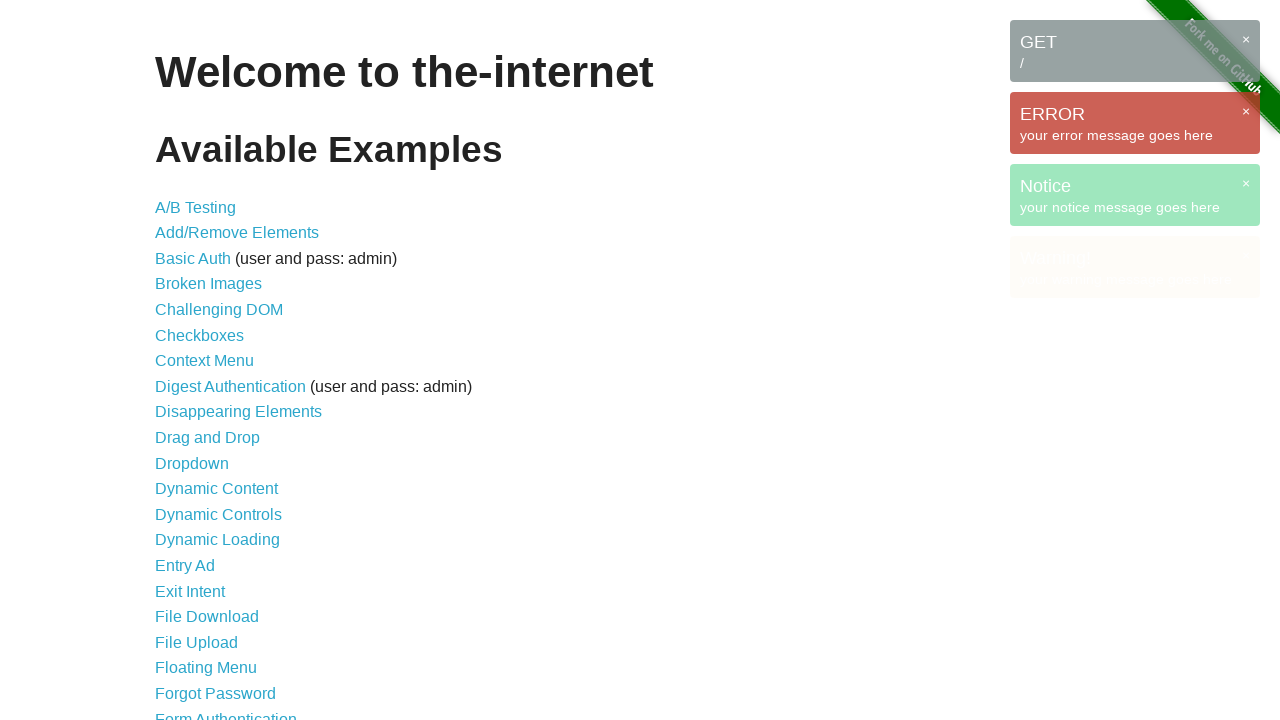

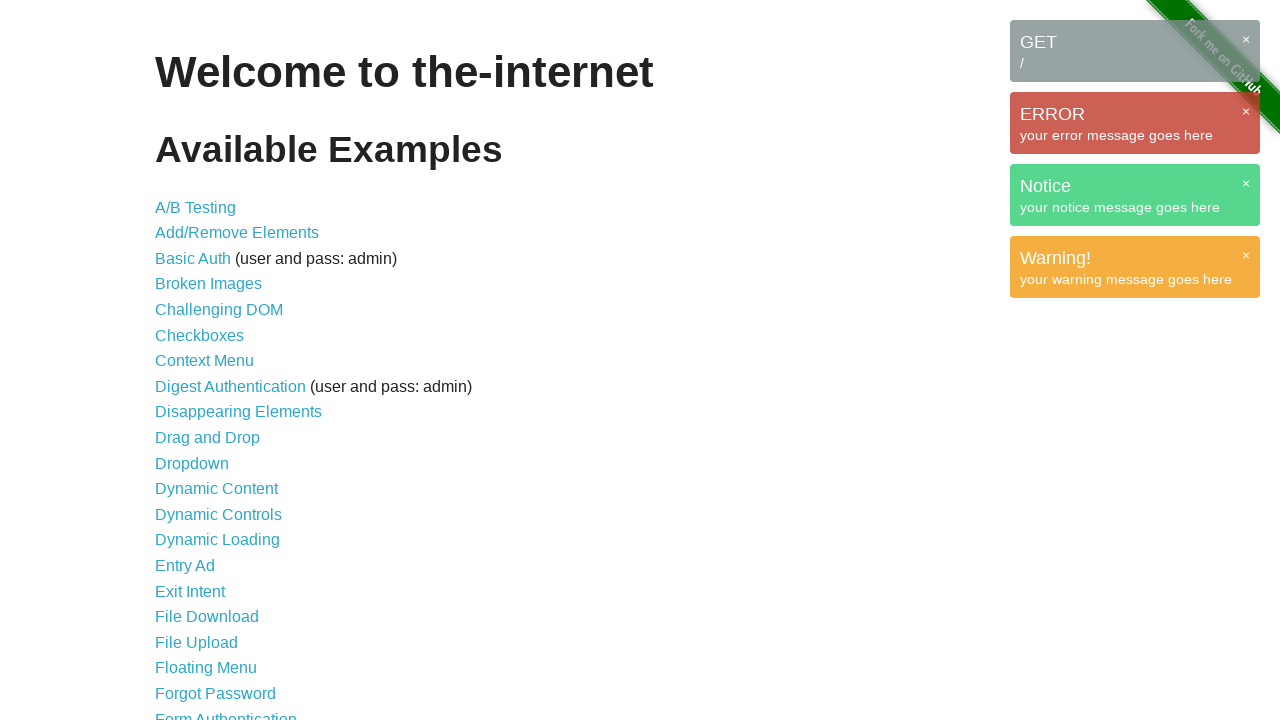